Tests opting out of A/B tests by adding an opt-out cookie before navigating to the A/B test page

Starting URL: http://the-internet.herokuapp.com

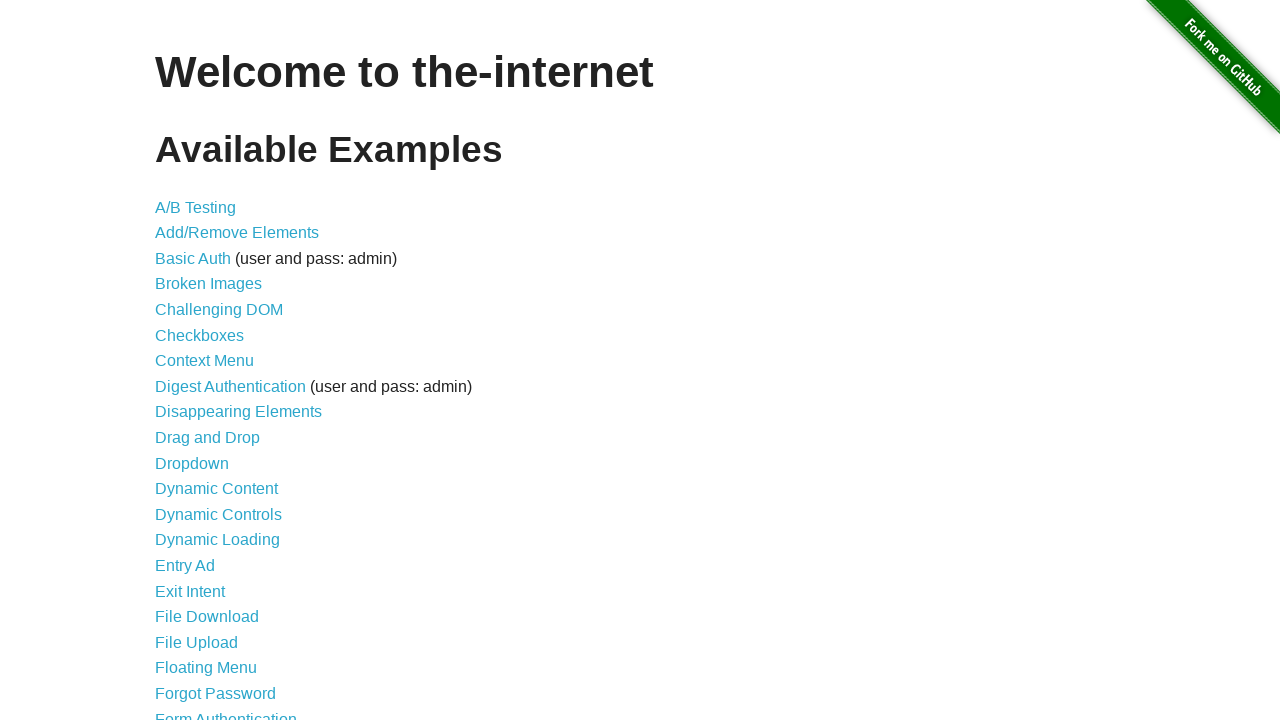

Added optimizelyOptOut cookie before navigating to A/B test page
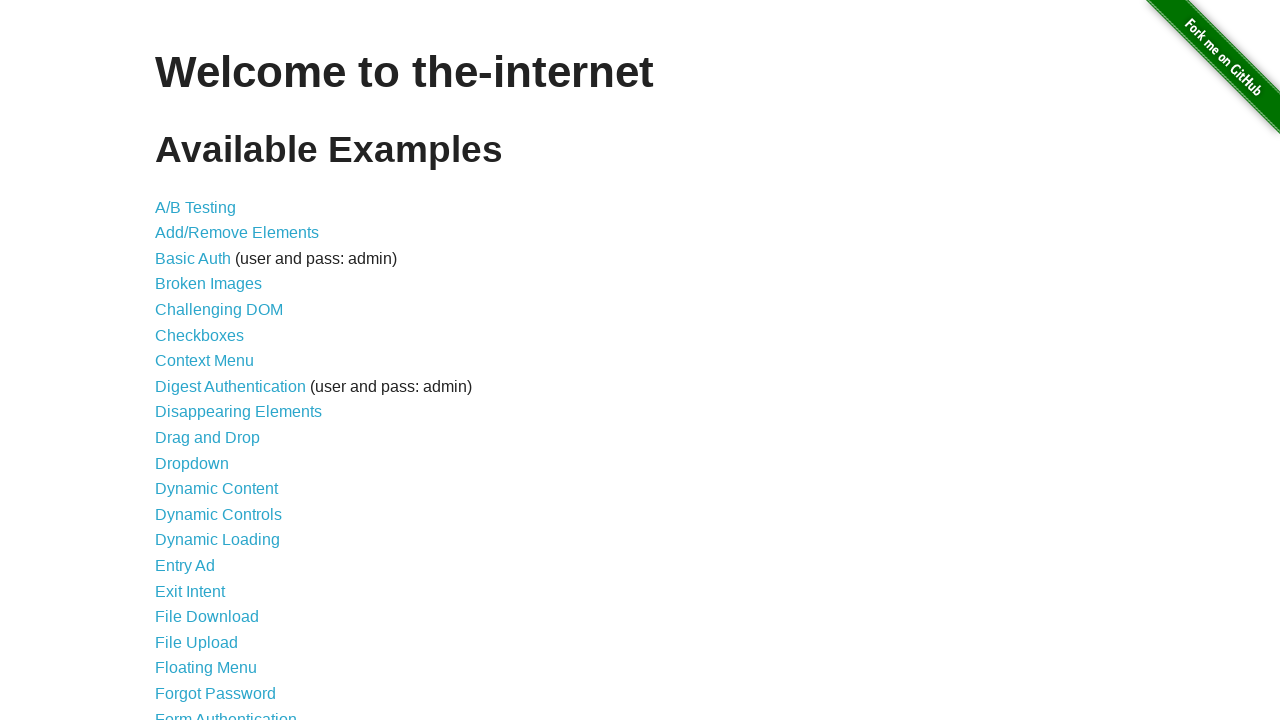

Navigated to A/B test page
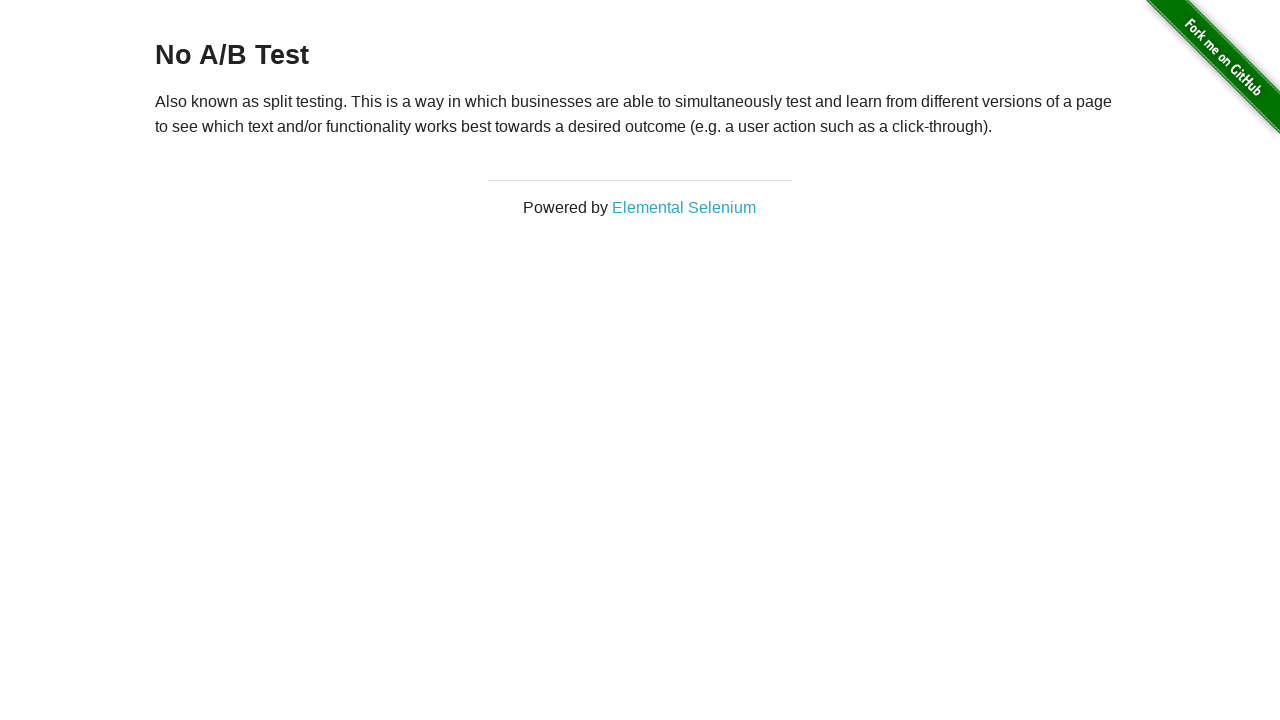

Retrieved heading text from page
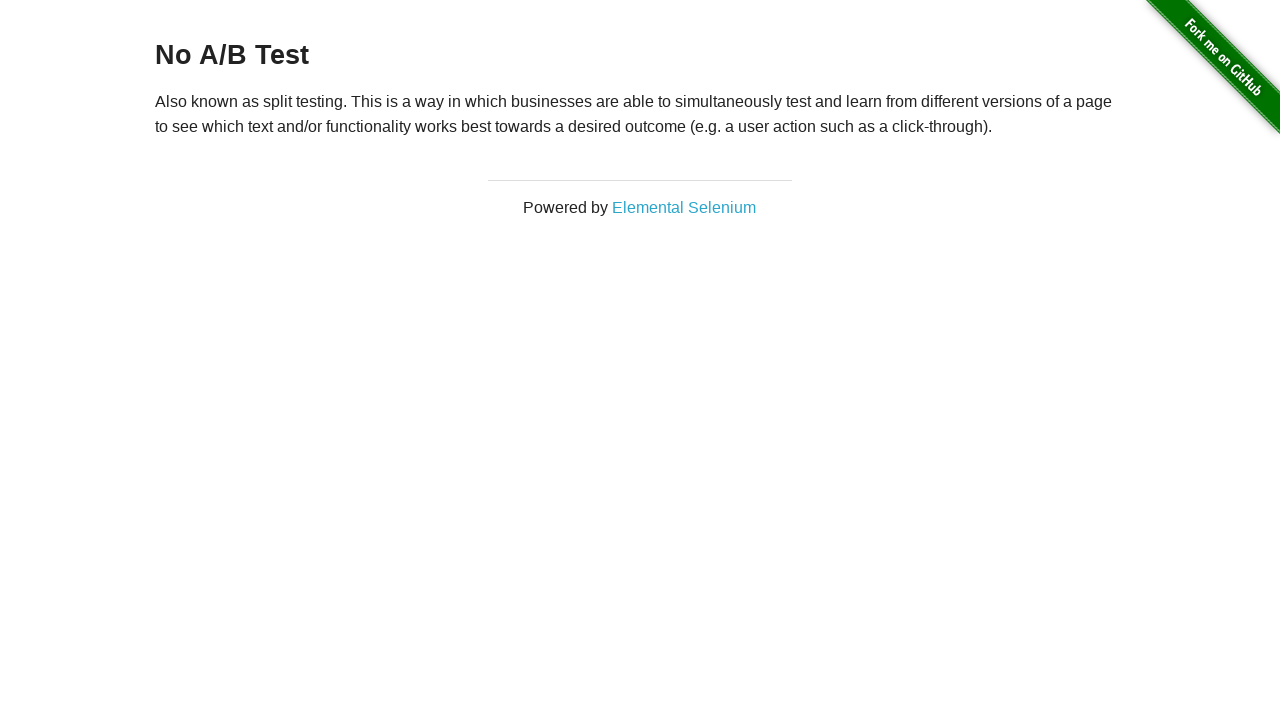

Verified opt-out cookie works: heading text is 'No A/B Test'
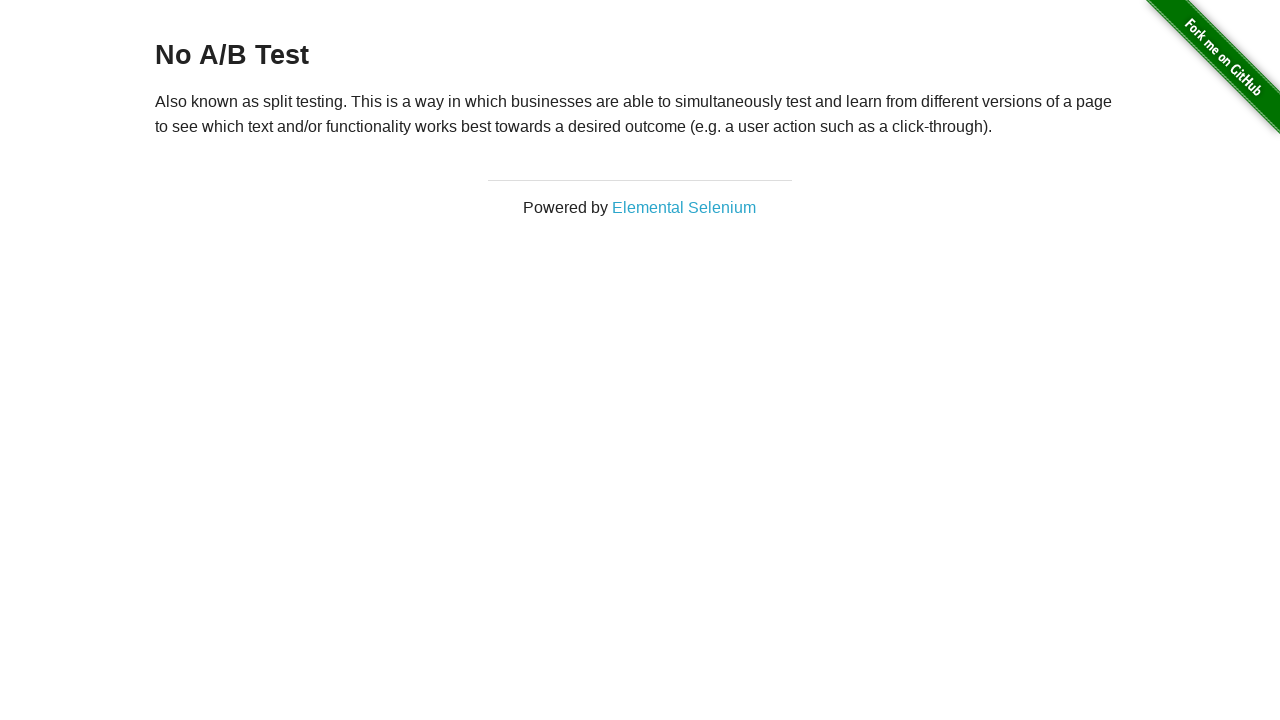

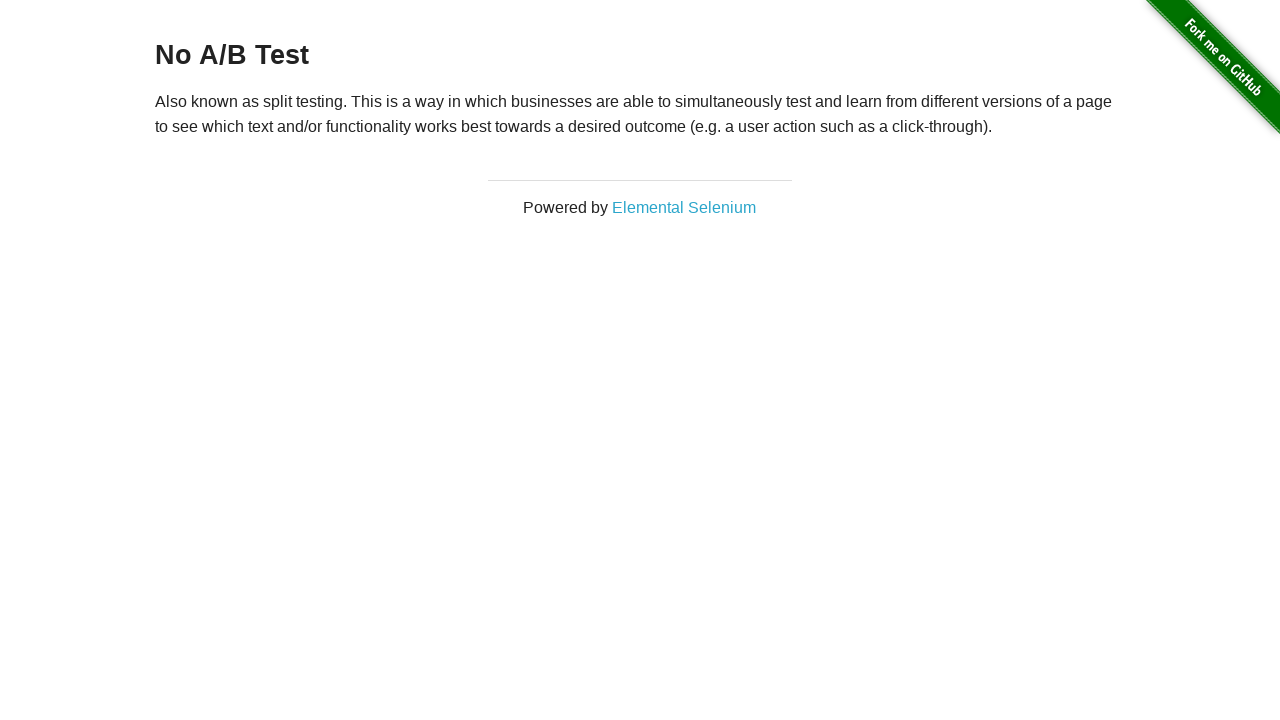